Tests dynamic dropdown functionality by typing a partial country name, selecting from autocomplete suggestions, and verifying the selection

Starting URL: https://rahulshettyacademy.com/dropdownsPractise/

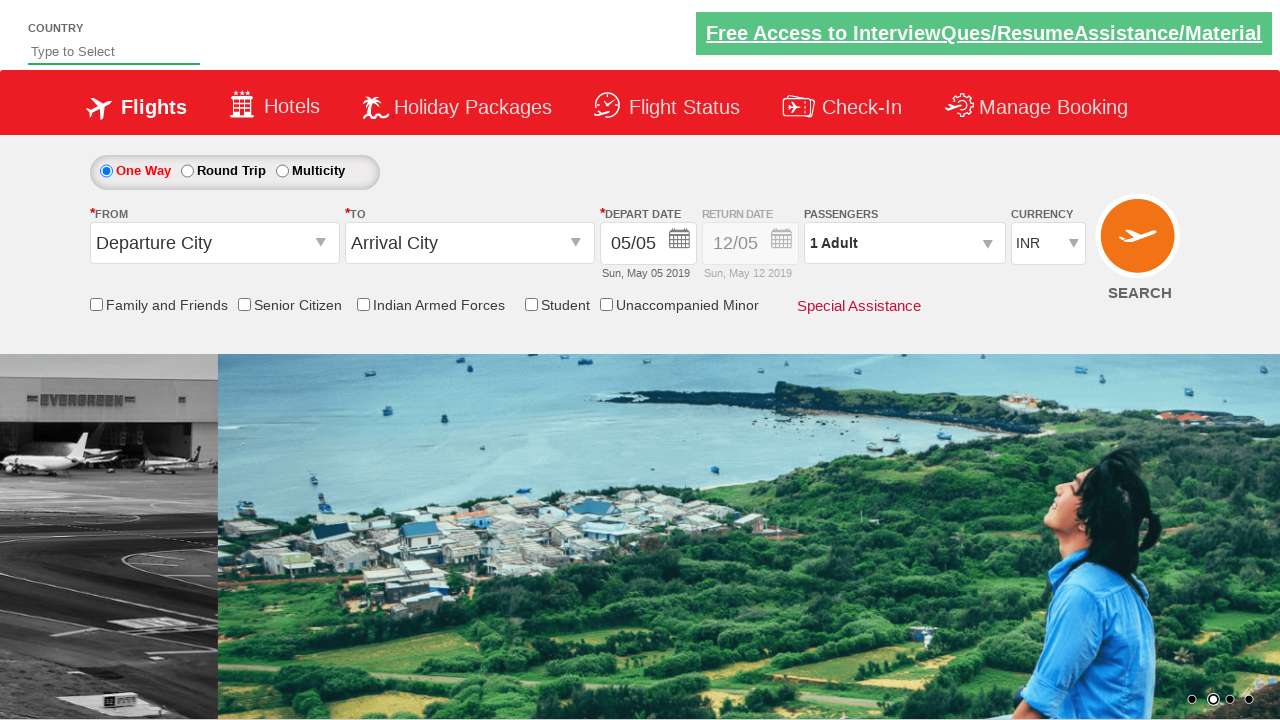

Typed 'ind' in autosuggest field to search for countries on #autosuggest
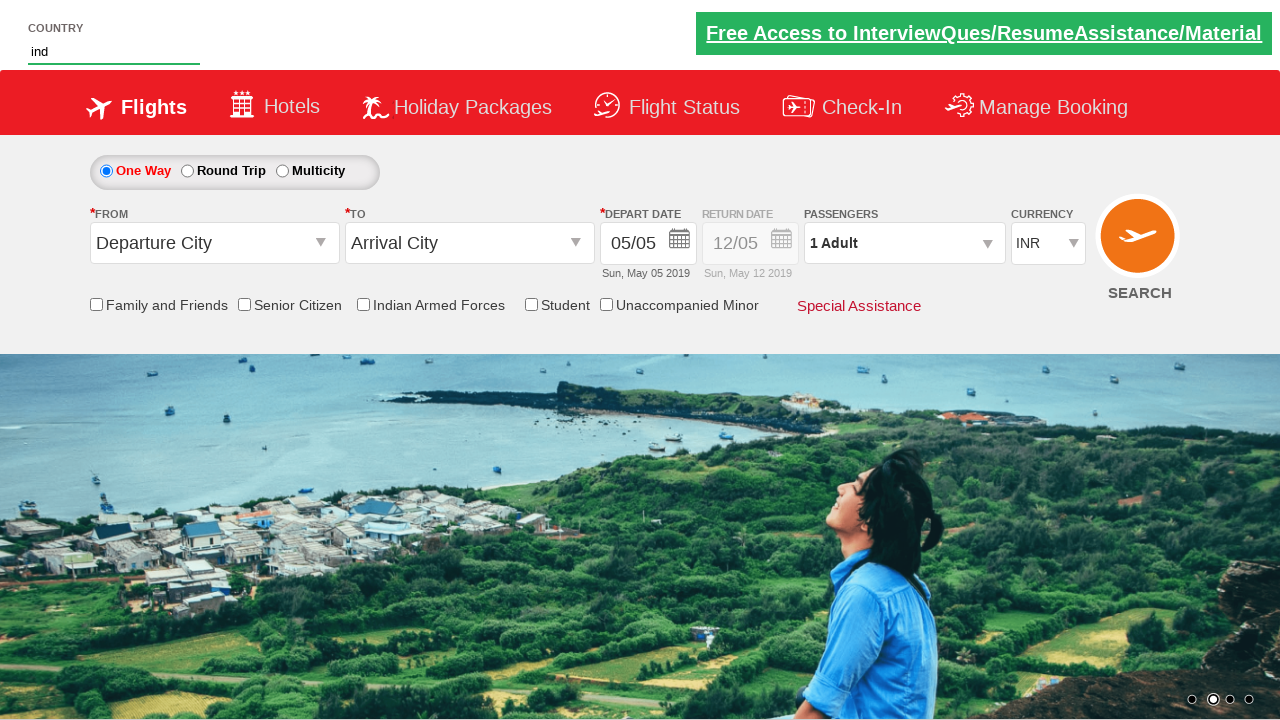

Waited for dropdown suggestions to appear
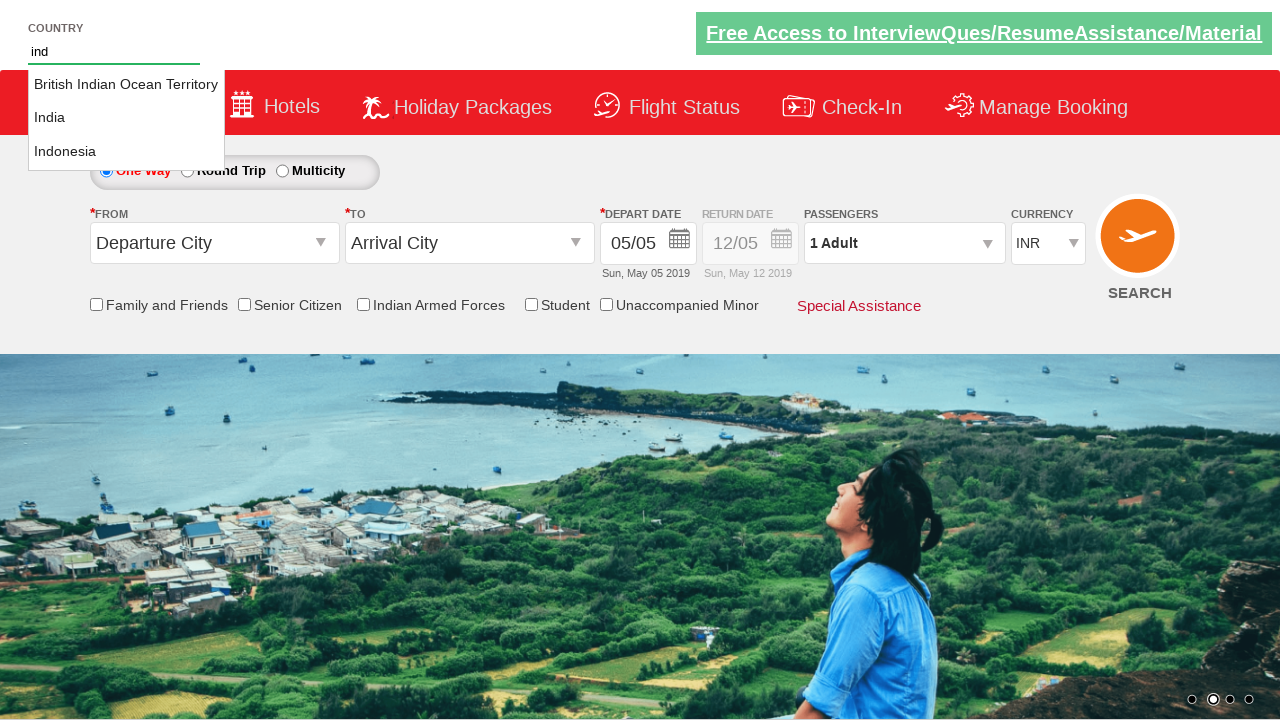

Retrieved all country suggestions from dropdown
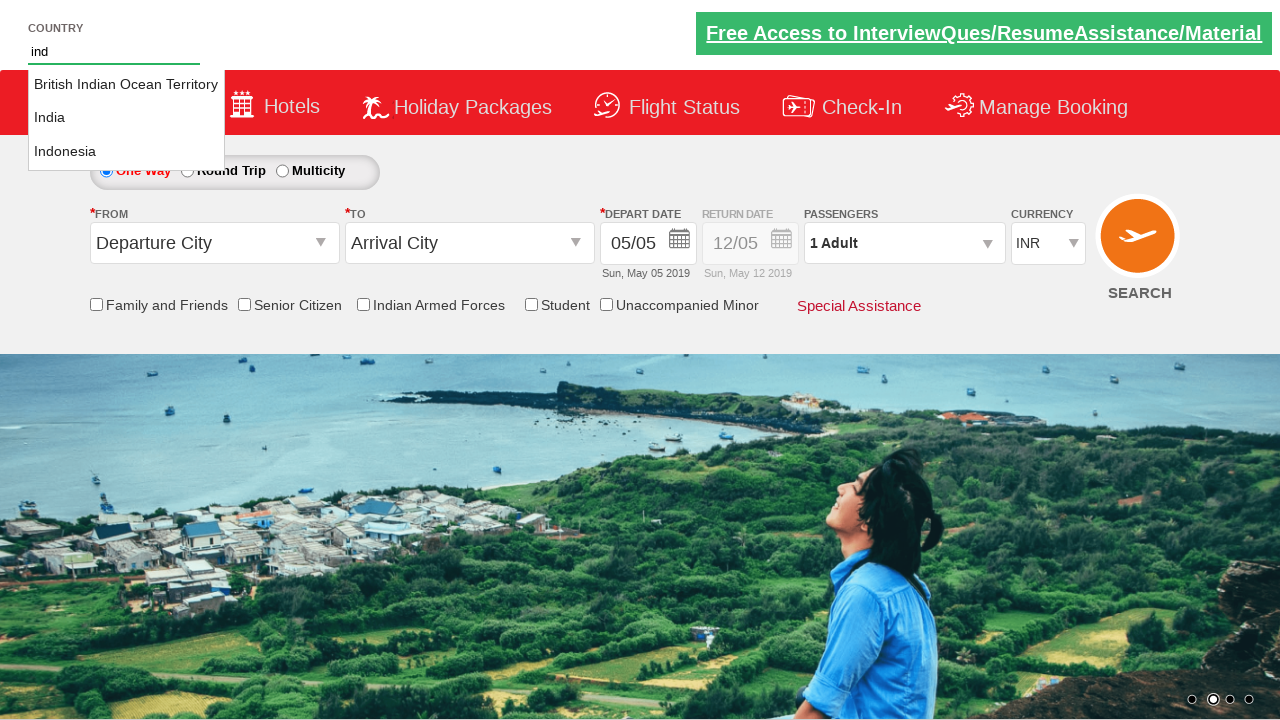

Clicked 'Indonesia' from the autocomplete suggestions
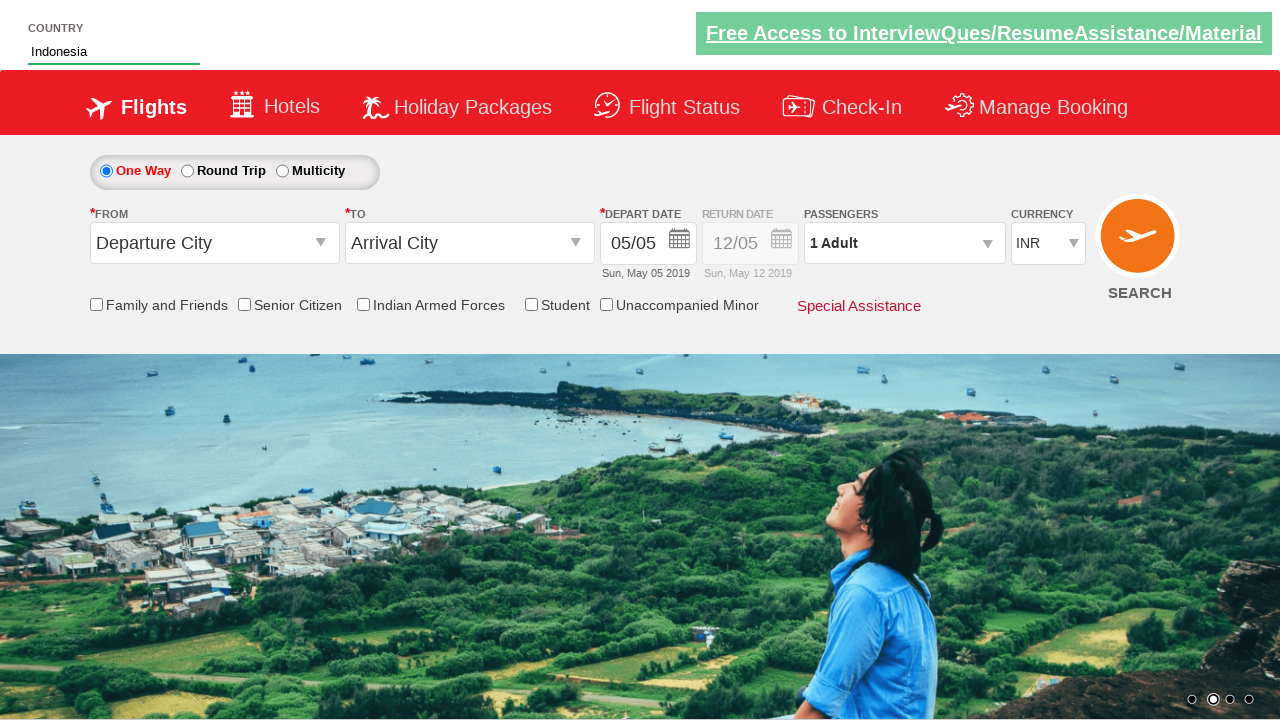

Verified that 'Indonesia' was successfully selected in the autosuggest field
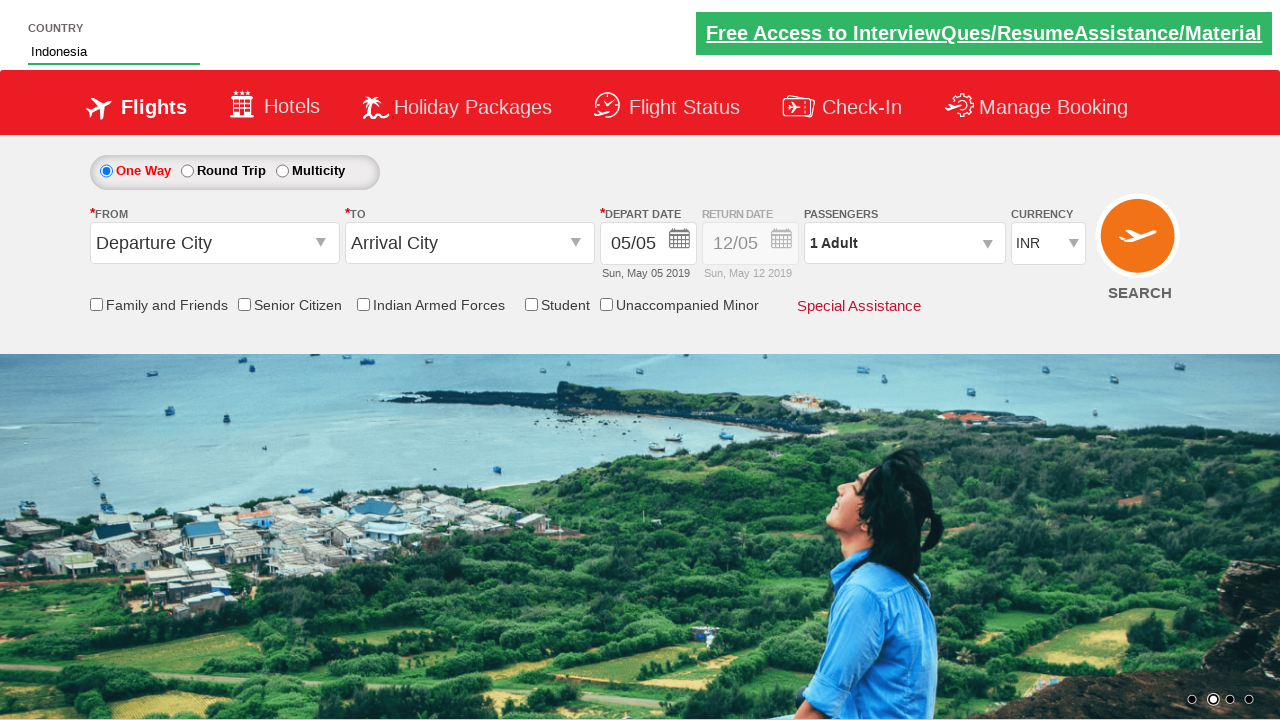

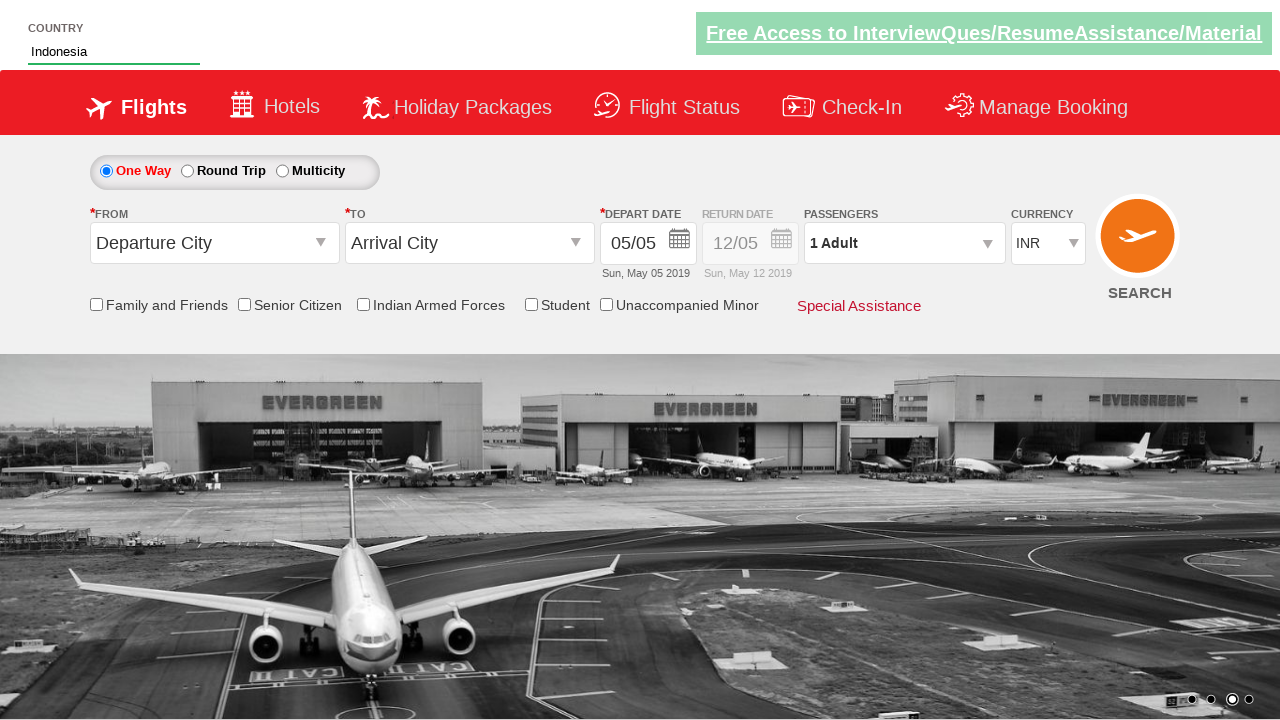